Navigates to a practice automation page and interacts with a web table containing course information, verifying table structure and content

Starting URL: https://rahulshettyacademy.com/AutomationPractice/

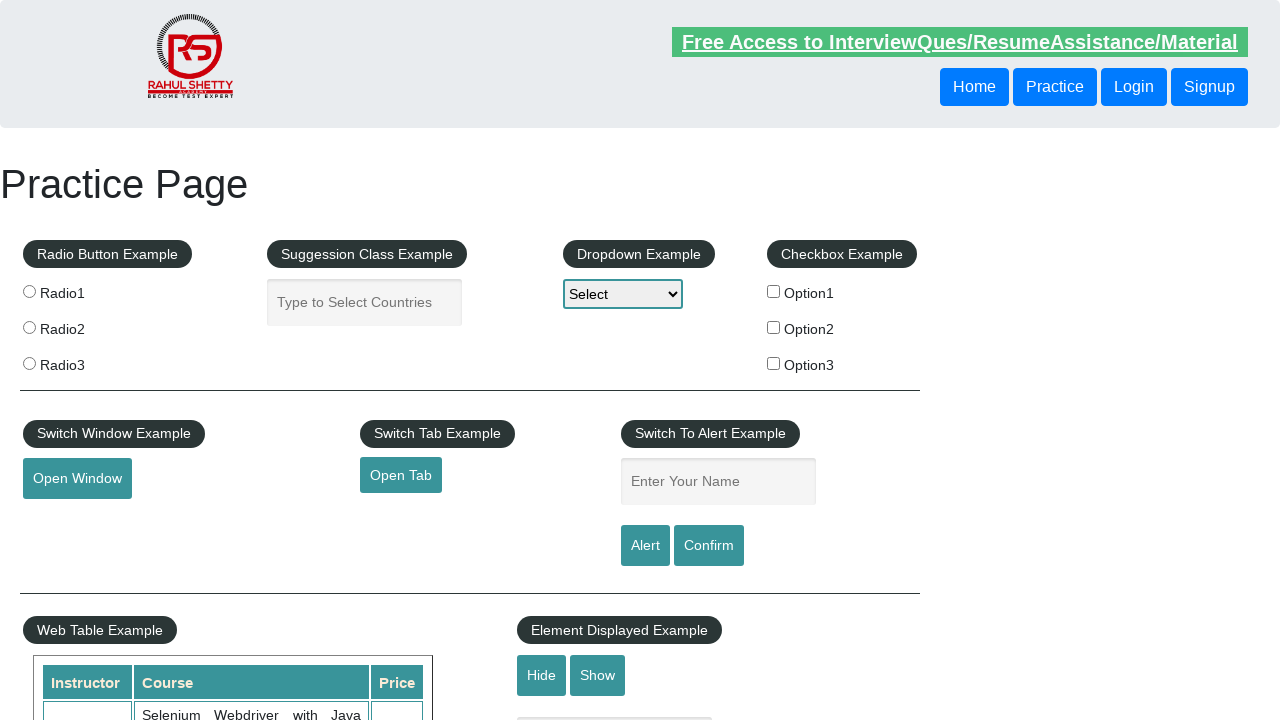

Waited for courses table to load
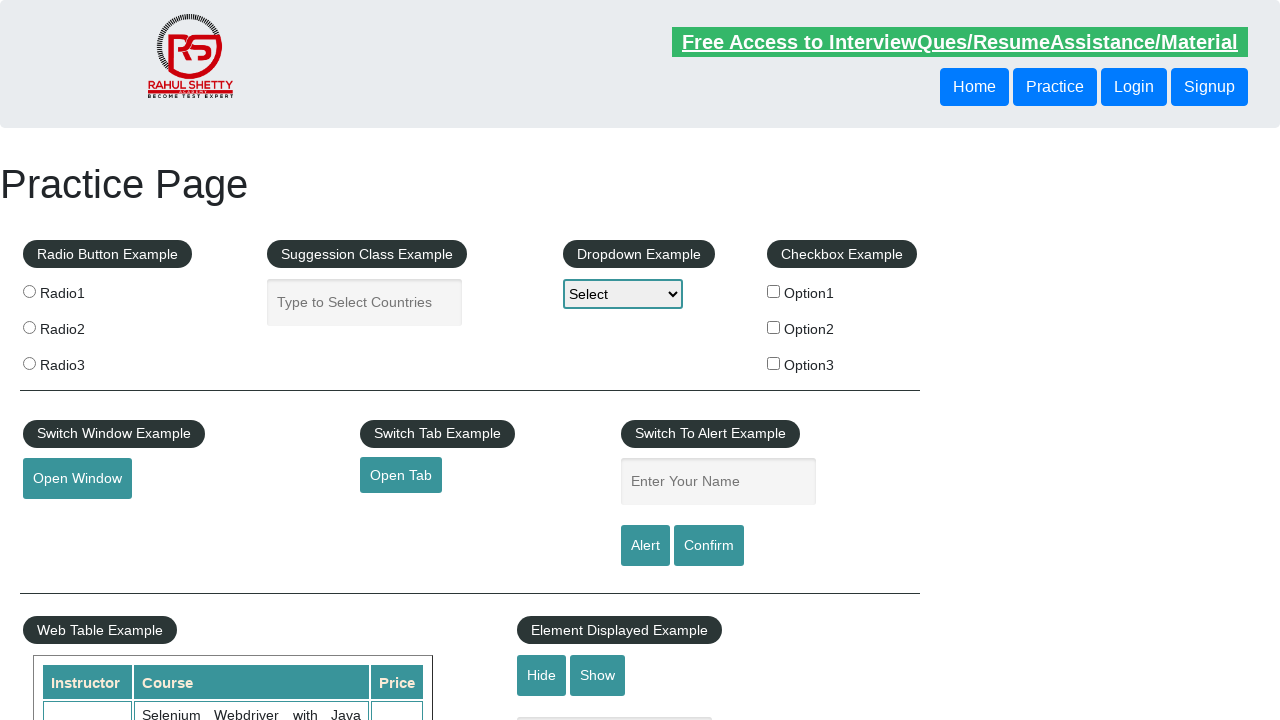

Retrieved all table rows - found 11 rows
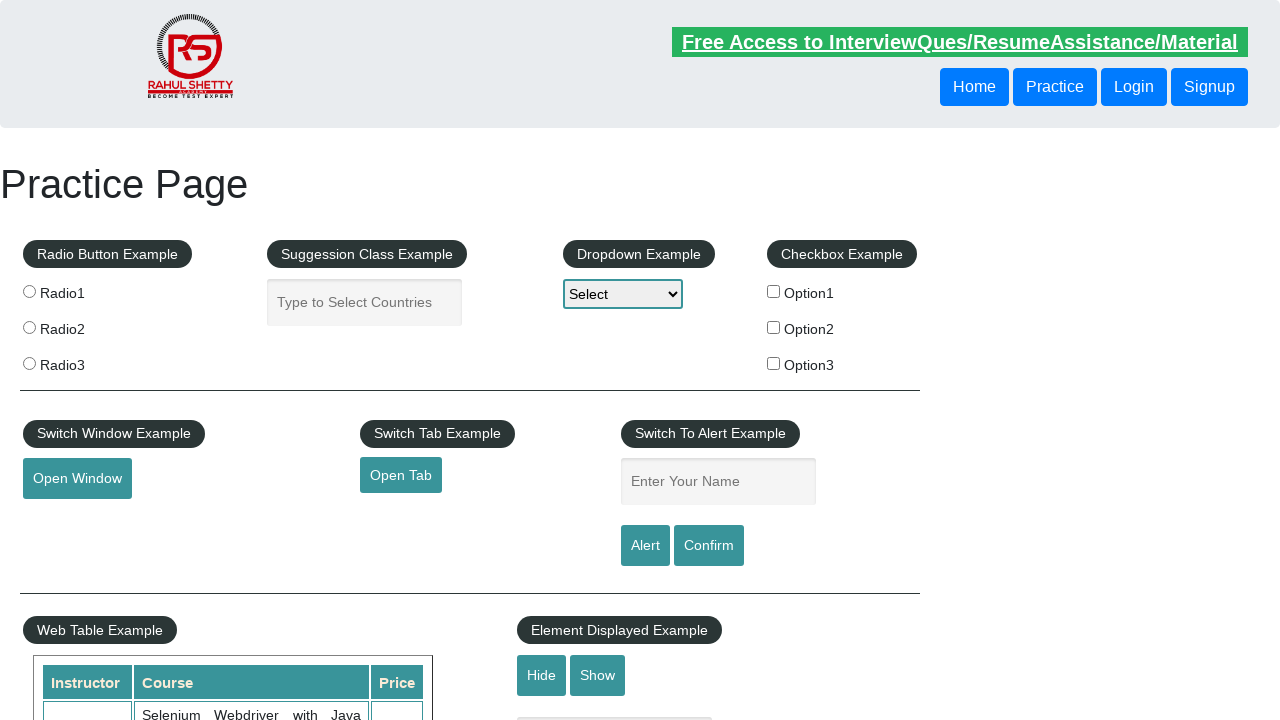

Retrieved all column headers - found 3 columns
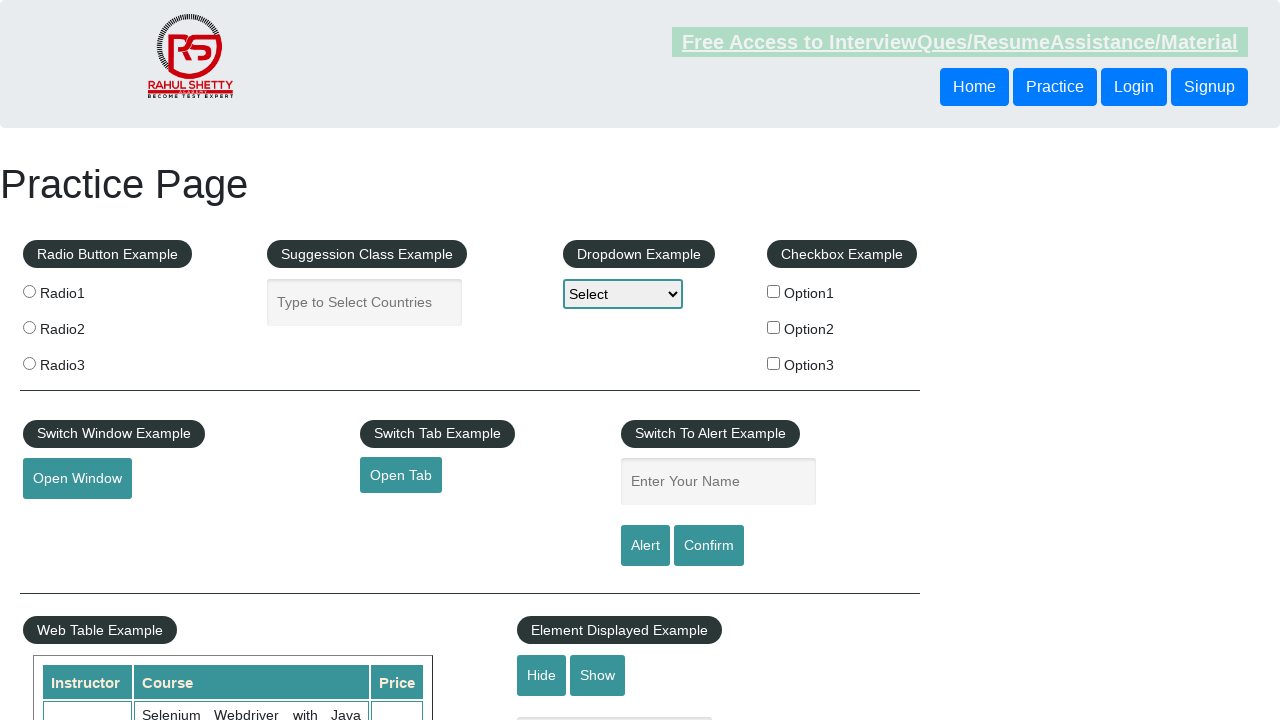

Extracted data from table row 2: Rahul Shetty Selenium Webdriver with Java Basics + Advanced + Interview Guide 30
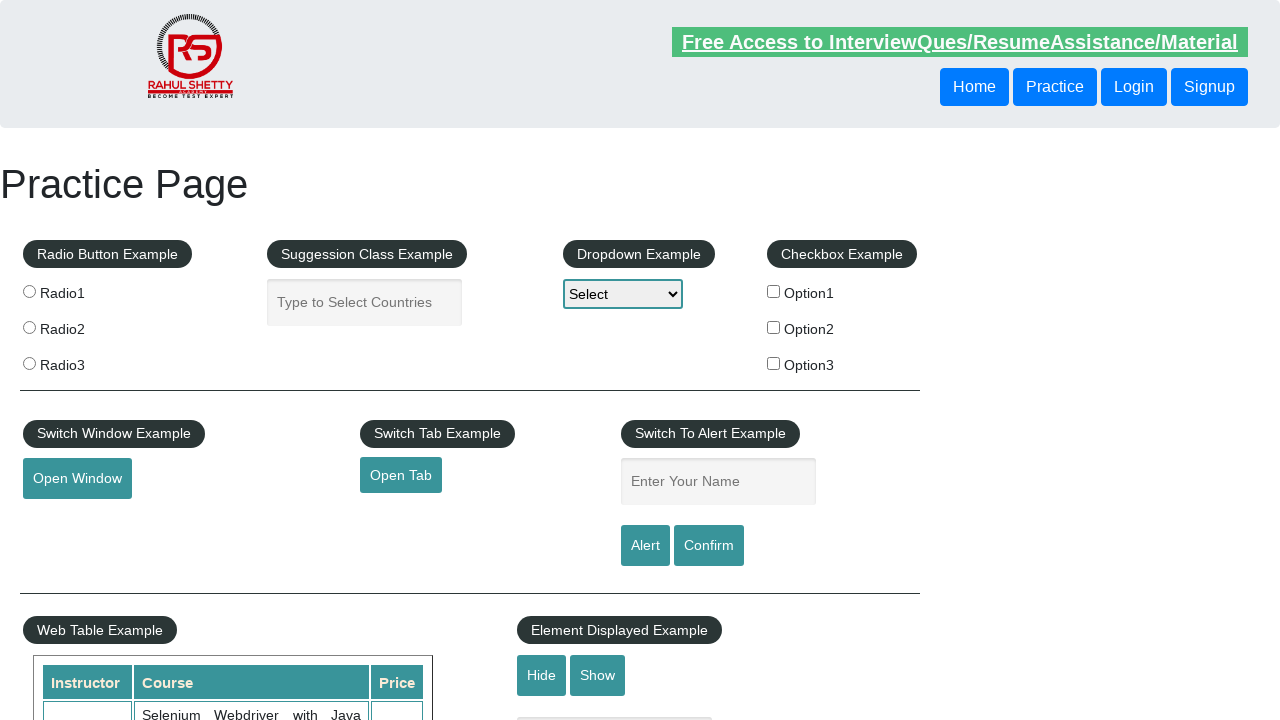

Extracted data from table row 3: Rahul Shetty Learn SQL in Practical + Database Testing from Scratch 25
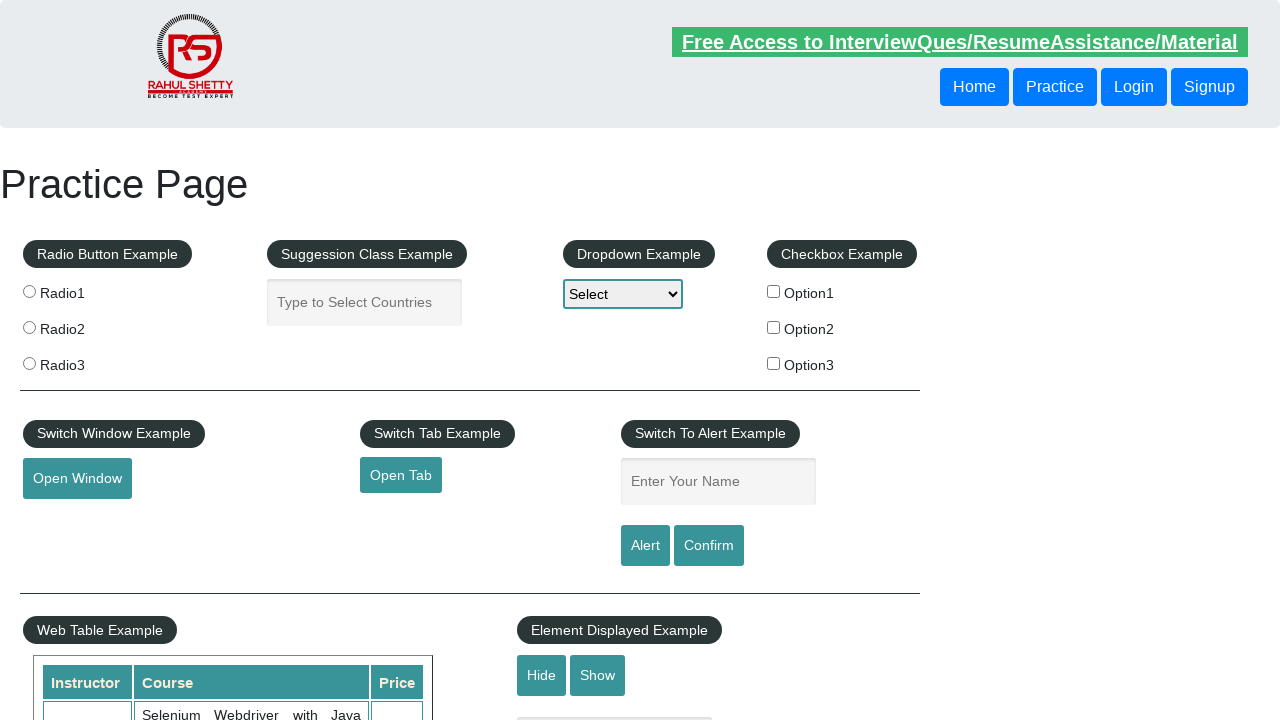

Extracted data from table row 4: Rahul Shetty Appium (Selenium) - Mobile Automation Testing from Scratch 30
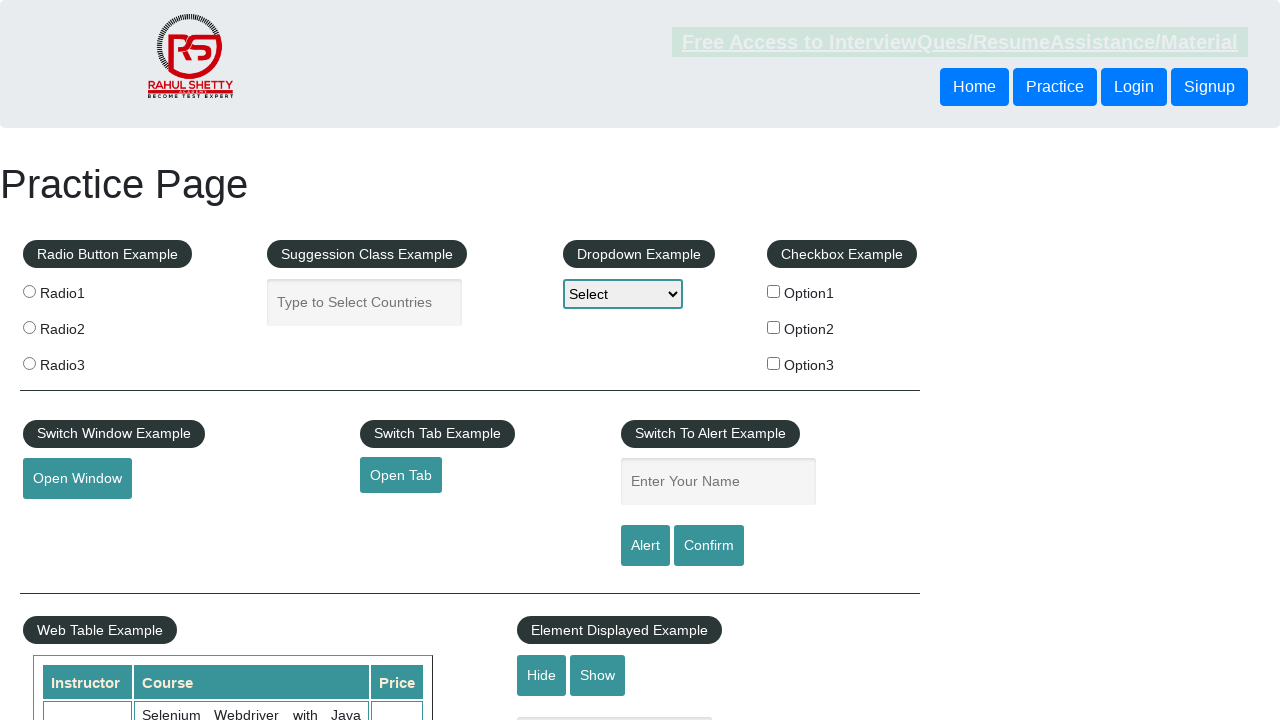

Extracted data from table row 5: Rahul Shetty WebSecurity Testing for Beginners-QA knowledge to next level 20
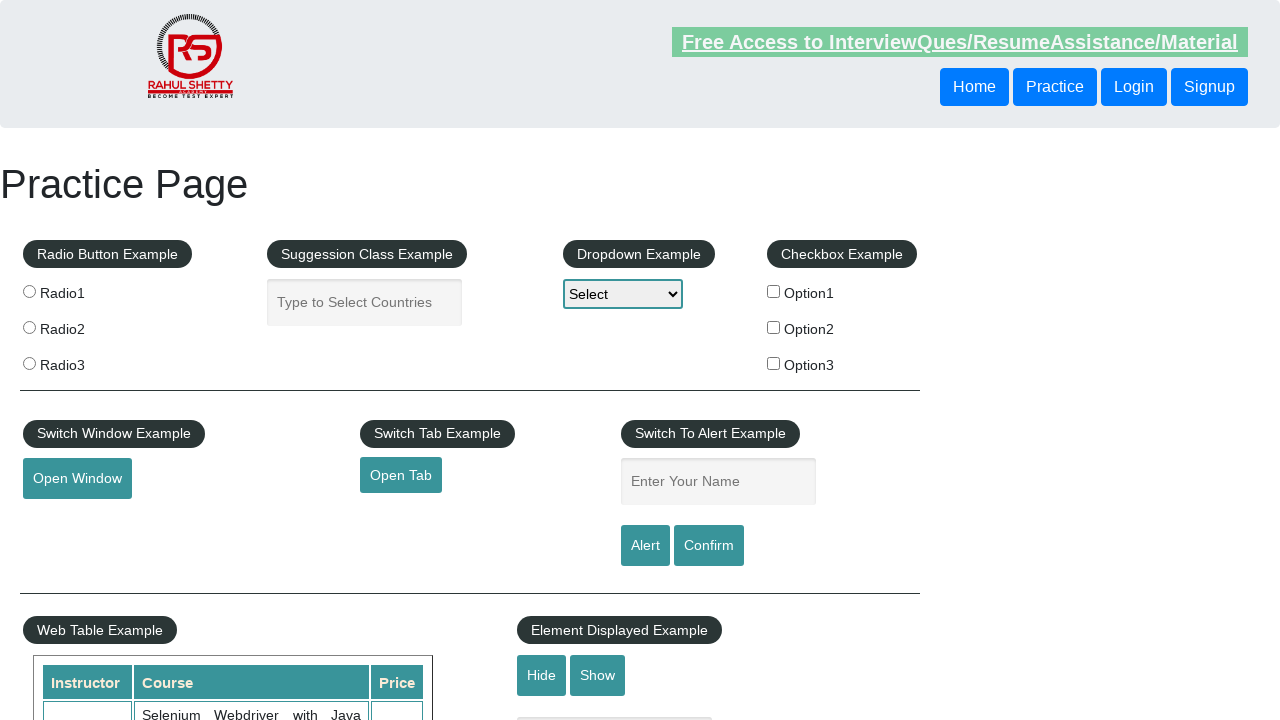

Extracted data from table row 6: Rahul Shetty Learn JMETER from Scratch - (Performance + Load) Testing Tool 25
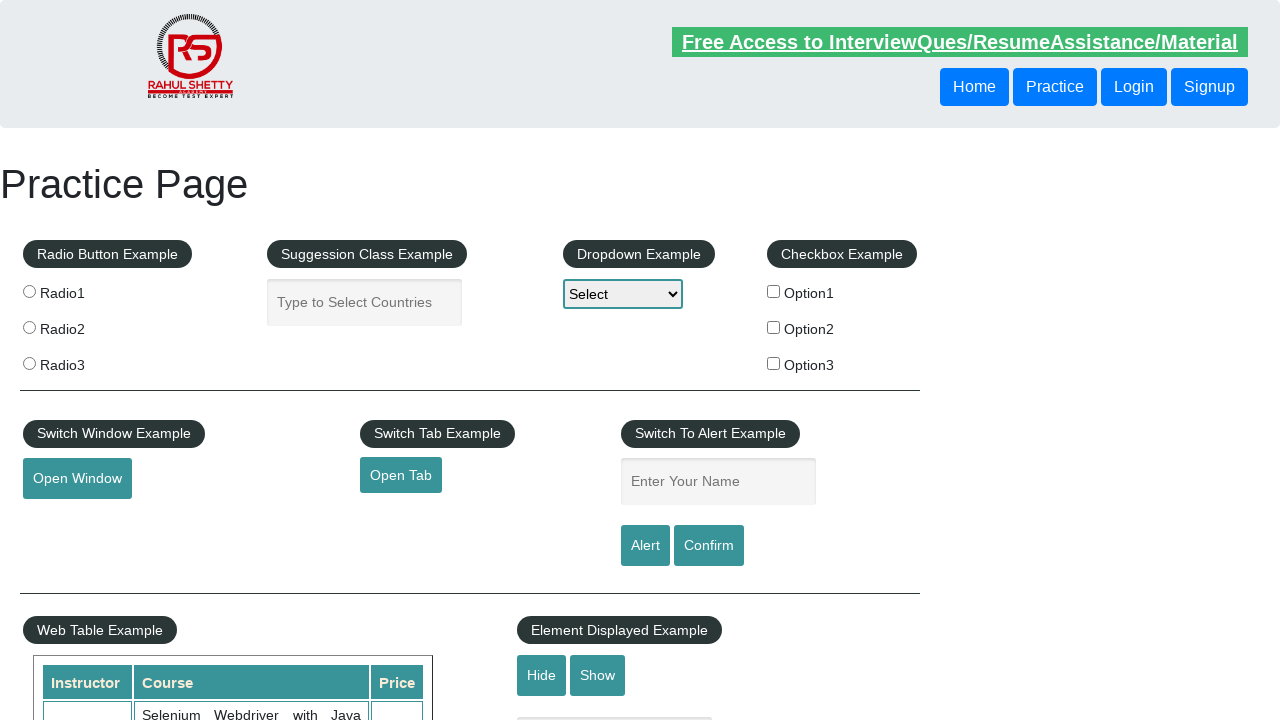

Extracted data from table row 7: Rahul Shetty WebServices / REST API Testing with SoapUI 35
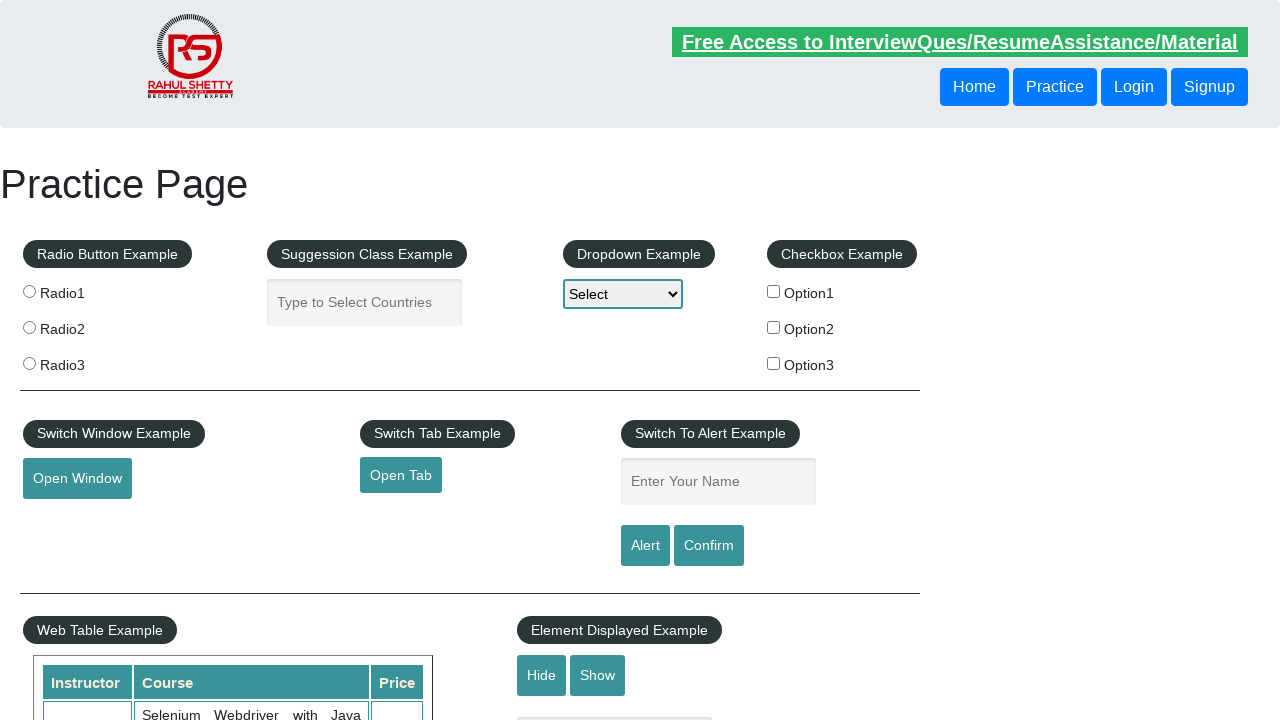

Extracted data from table row 8: Rahul Shetty QA Expert Course :Software Testing + Bugzilla + SQL + Agile 25
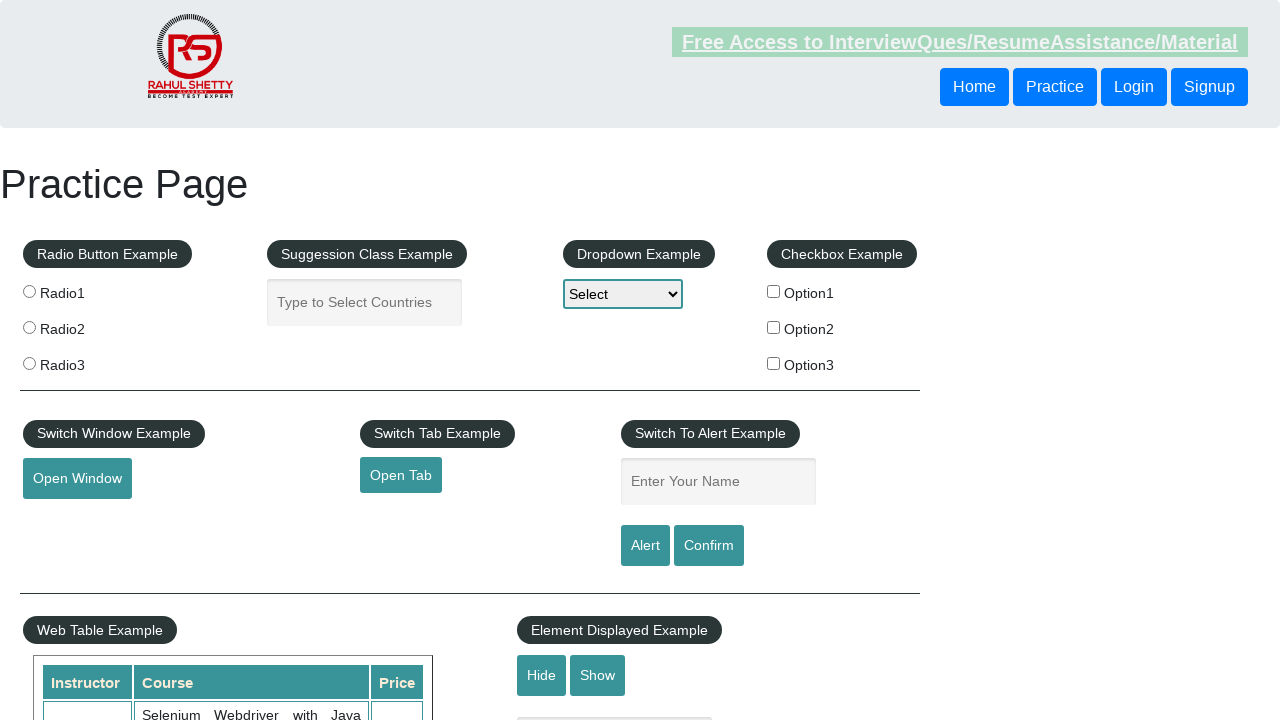

Extracted data from table row 9: Rahul Shetty Master Selenium Automation in simple Python Language 25
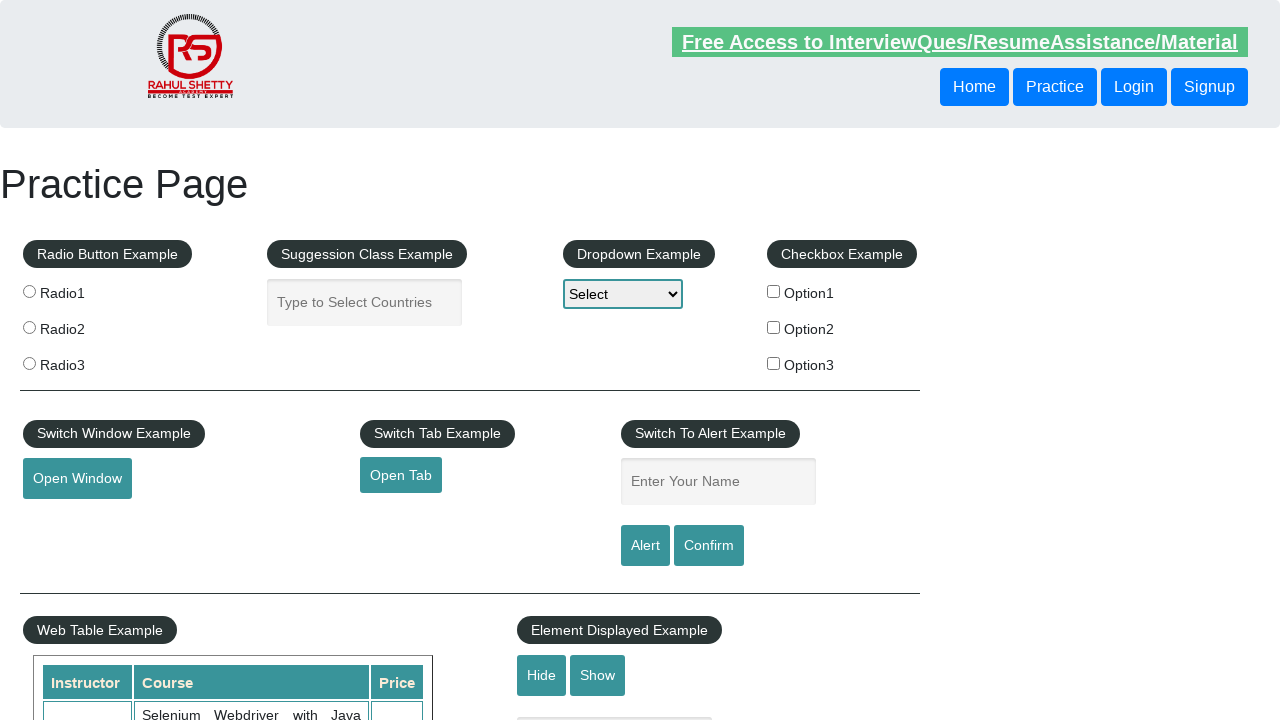

Extracted data from table row 10: Rahul Shetty Advanced Selenium Framework Pageobject, TestNG, Maven, Jenkins,C 20
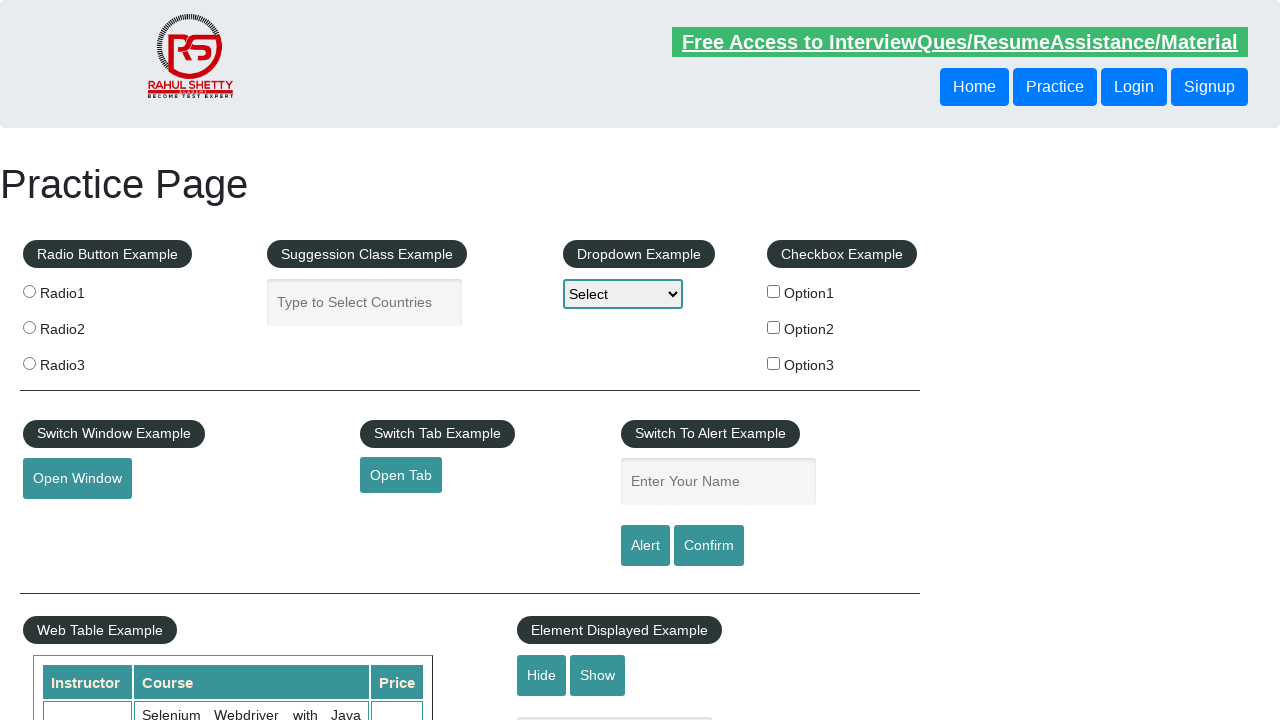

Extracted data from table row 11: Rahul Shetty Write effective QA Resume that will turn to interview call 0
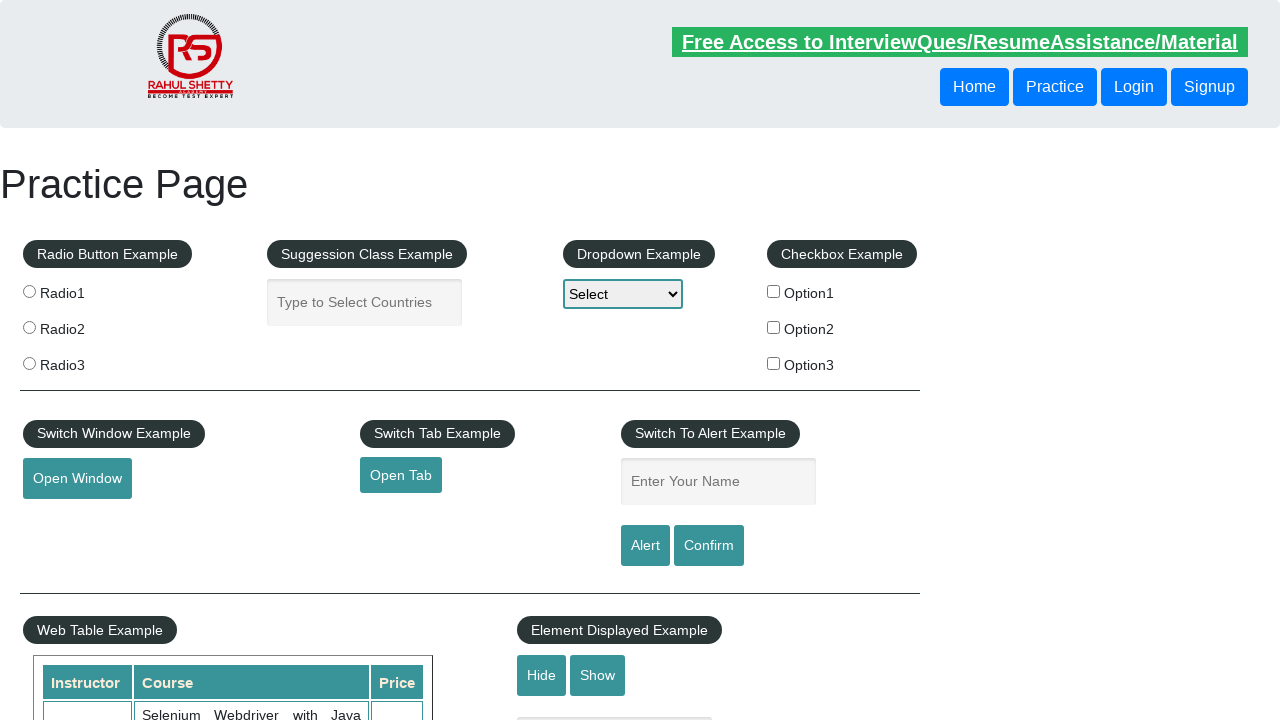

Extracted price from row 2: 30 - Running total: 30
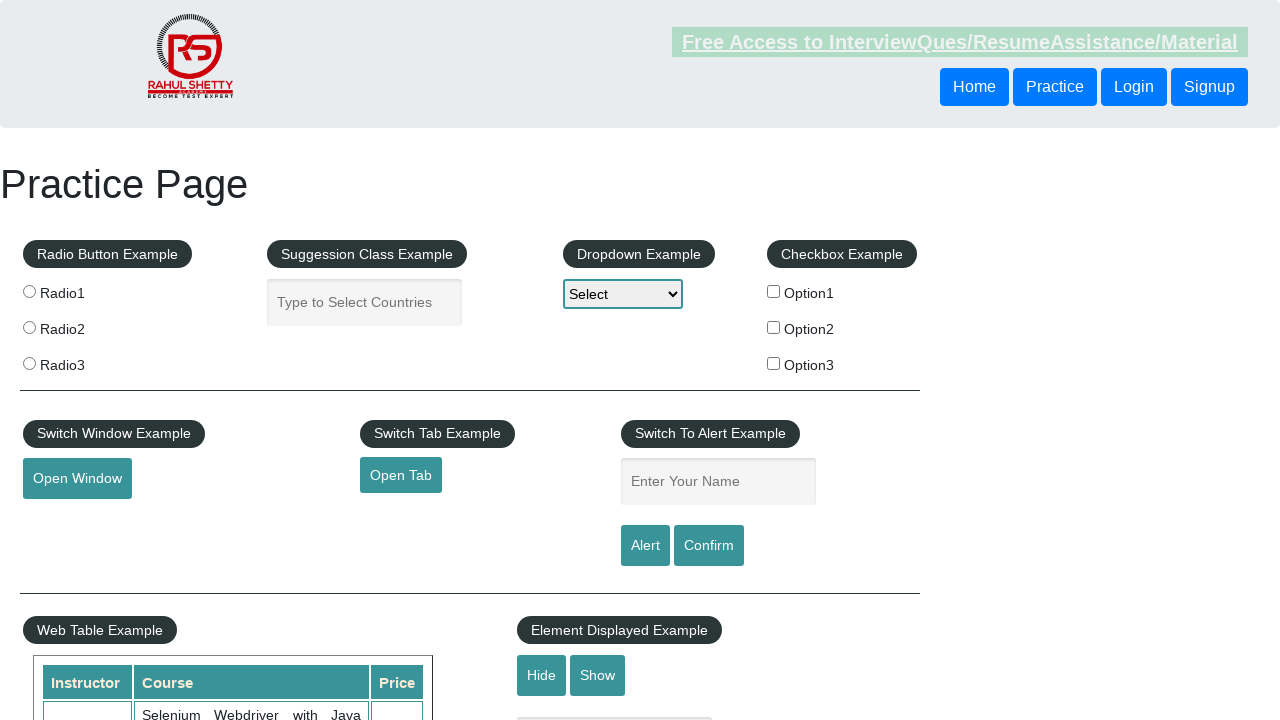

Extracted price from row 3: 25 - Running total: 55
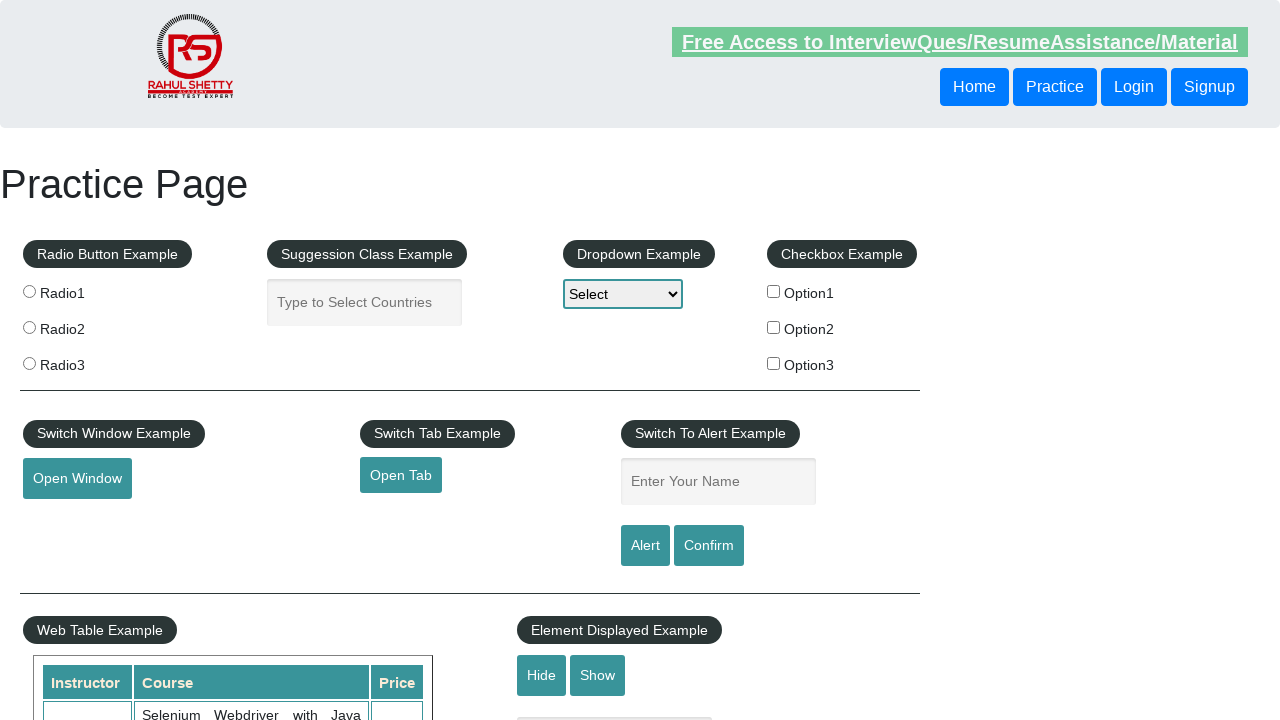

Extracted price from row 4: 30 - Running total: 85
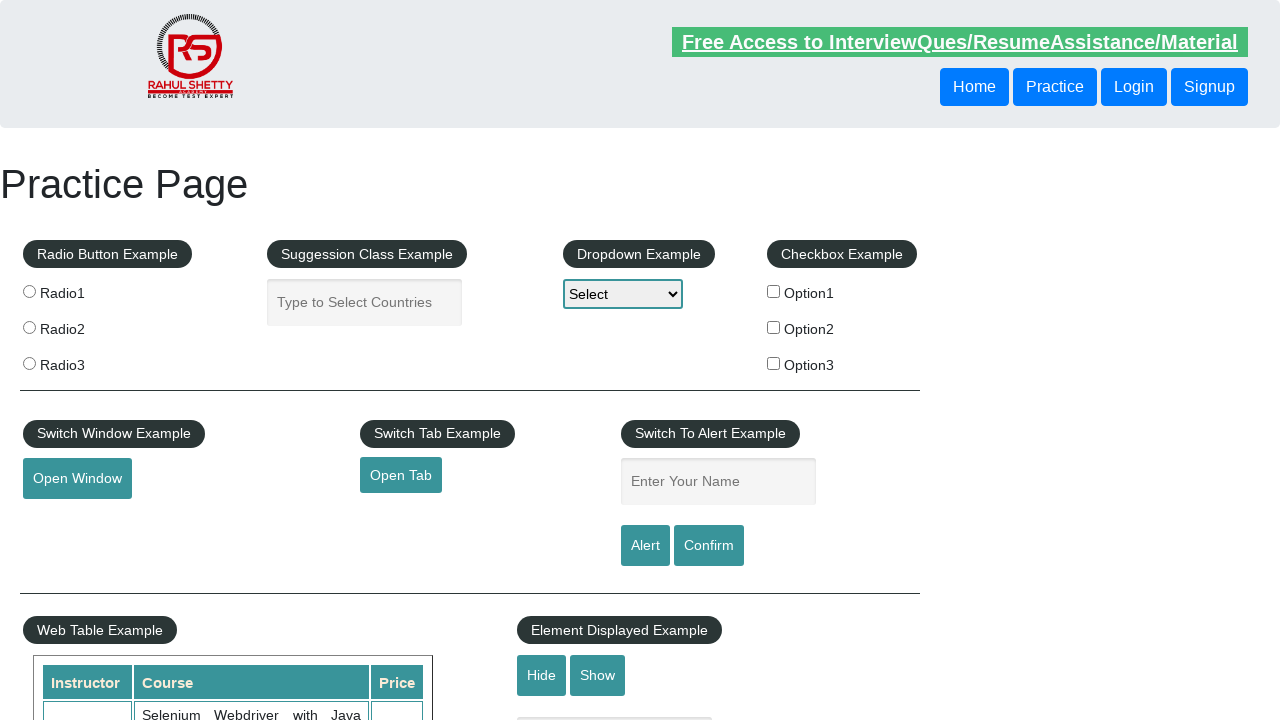

Extracted price from row 5: 20 - Running total: 105
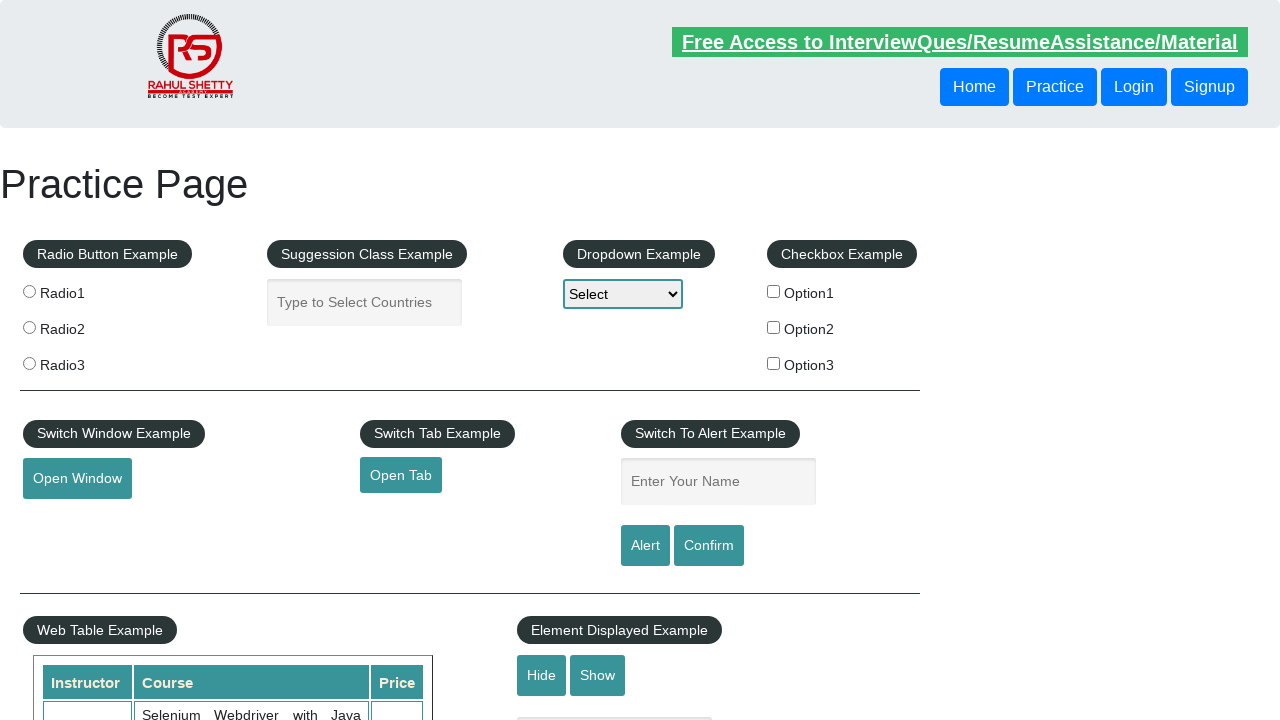

Extracted price from row 6: 25 - Running total: 130
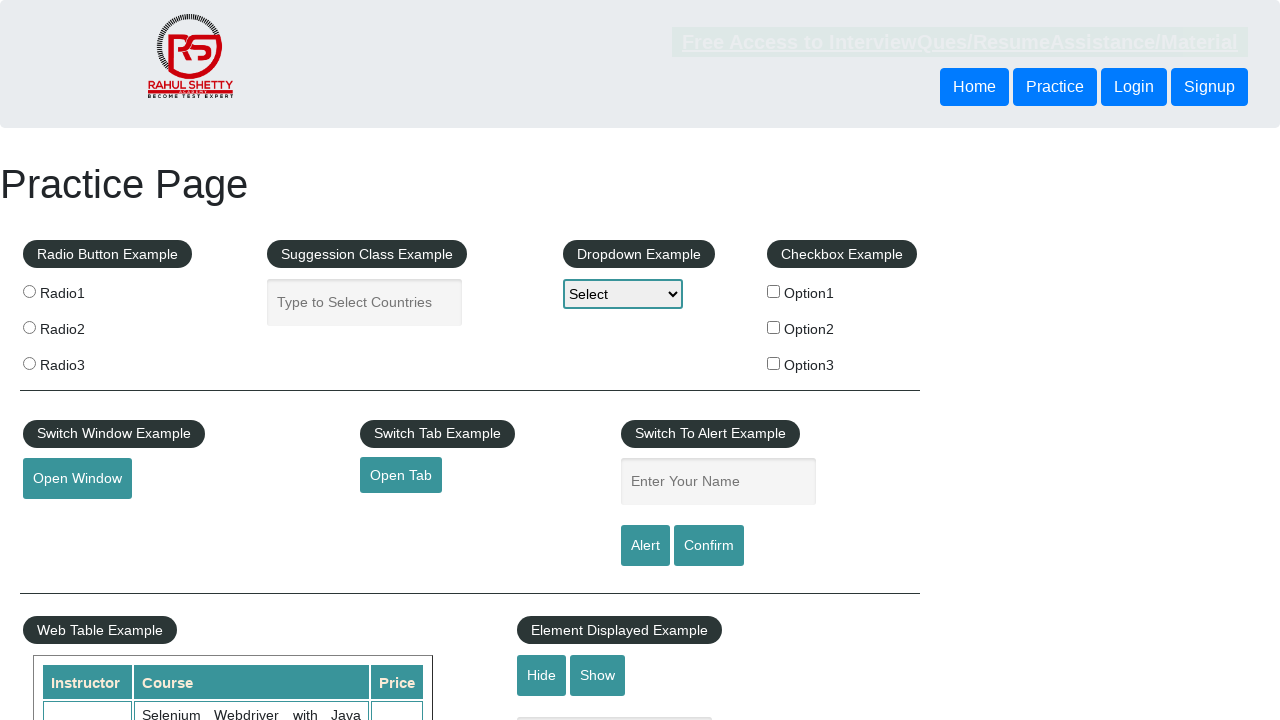

Extracted price from row 7: 35 - Running total: 165
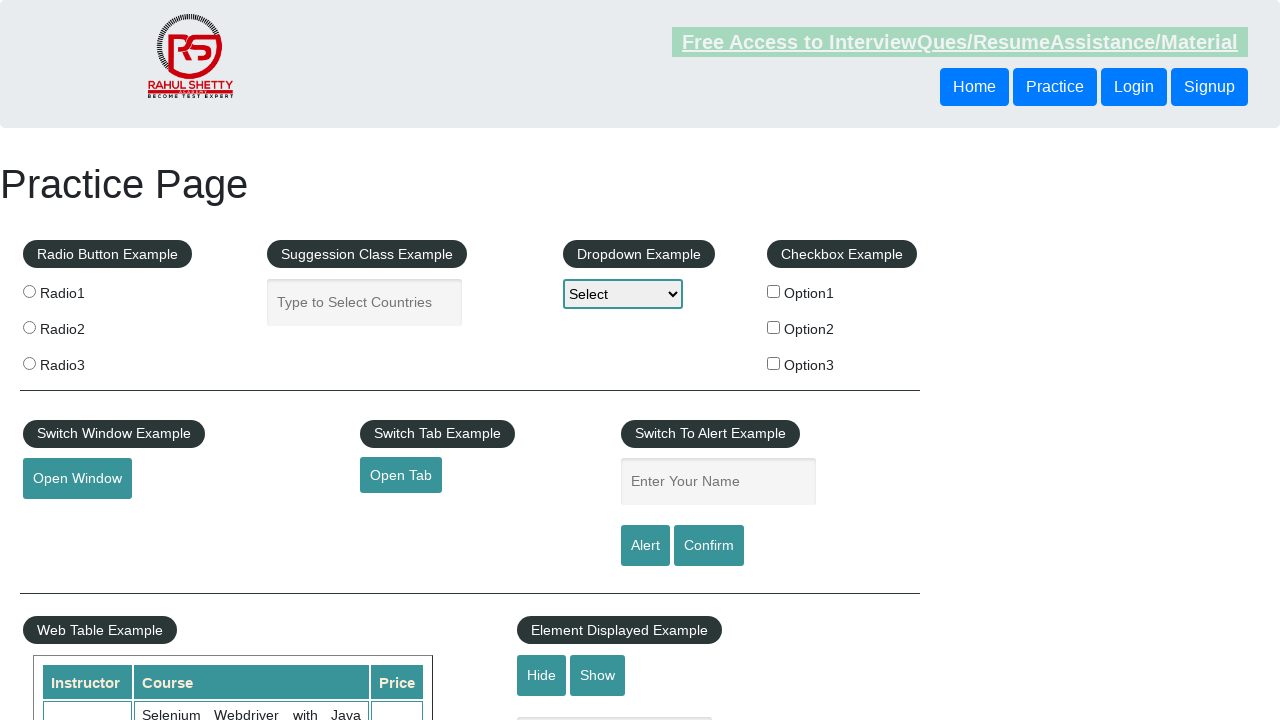

Extracted price from row 8: 25 - Running total: 190
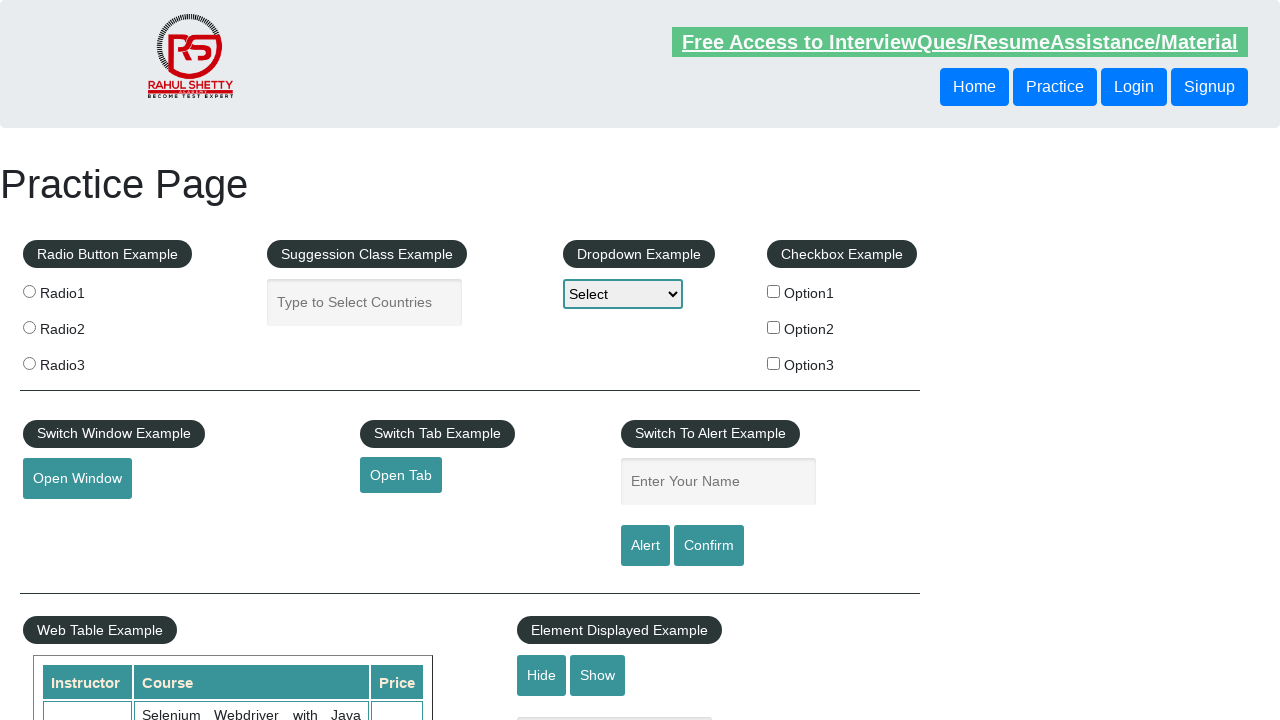

Extracted price from row 9: 25 - Running total: 215
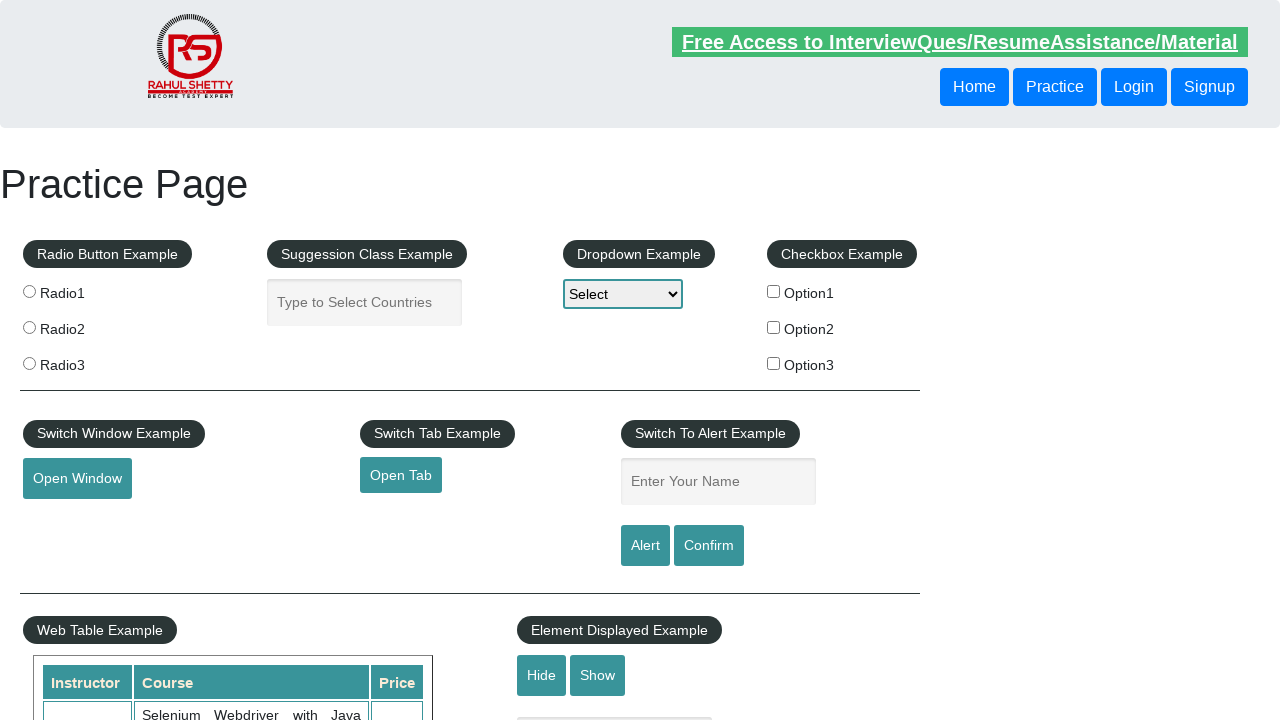

Extracted price from row 10: 20 - Running total: 235
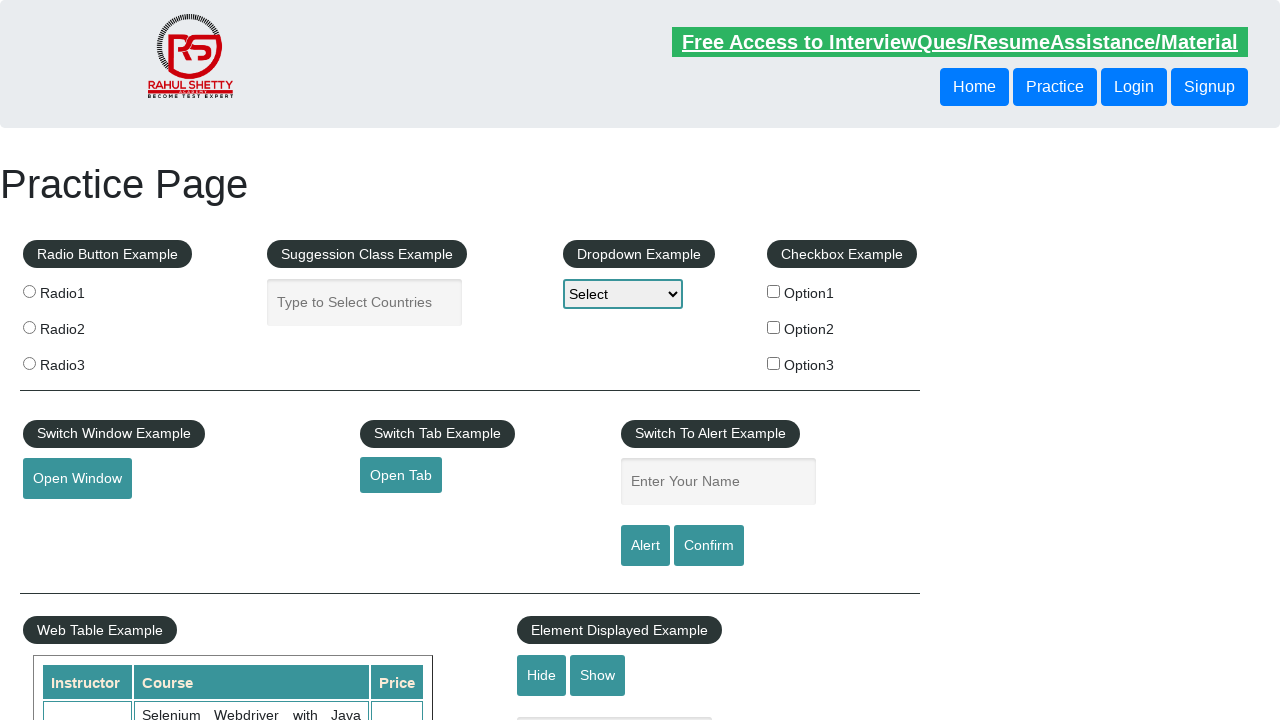

Extracted price from row 11: 0 - Running total: 235
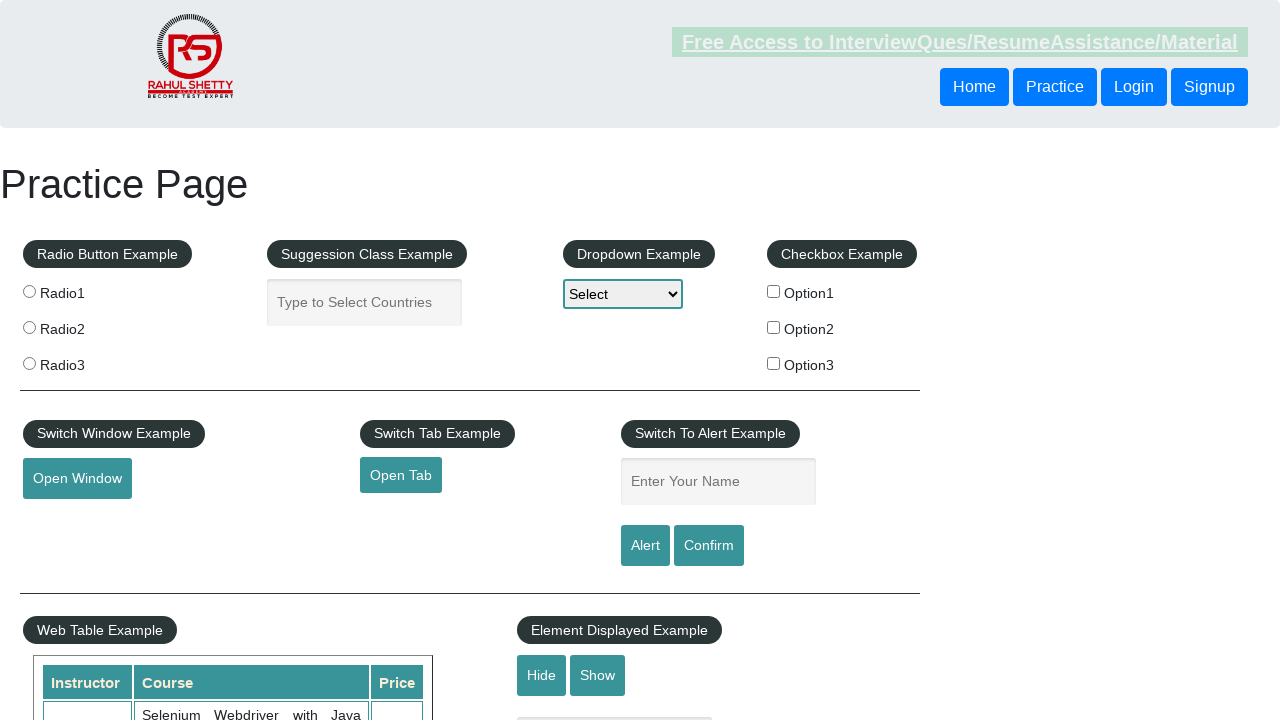

Calculated total price of all courses: 235
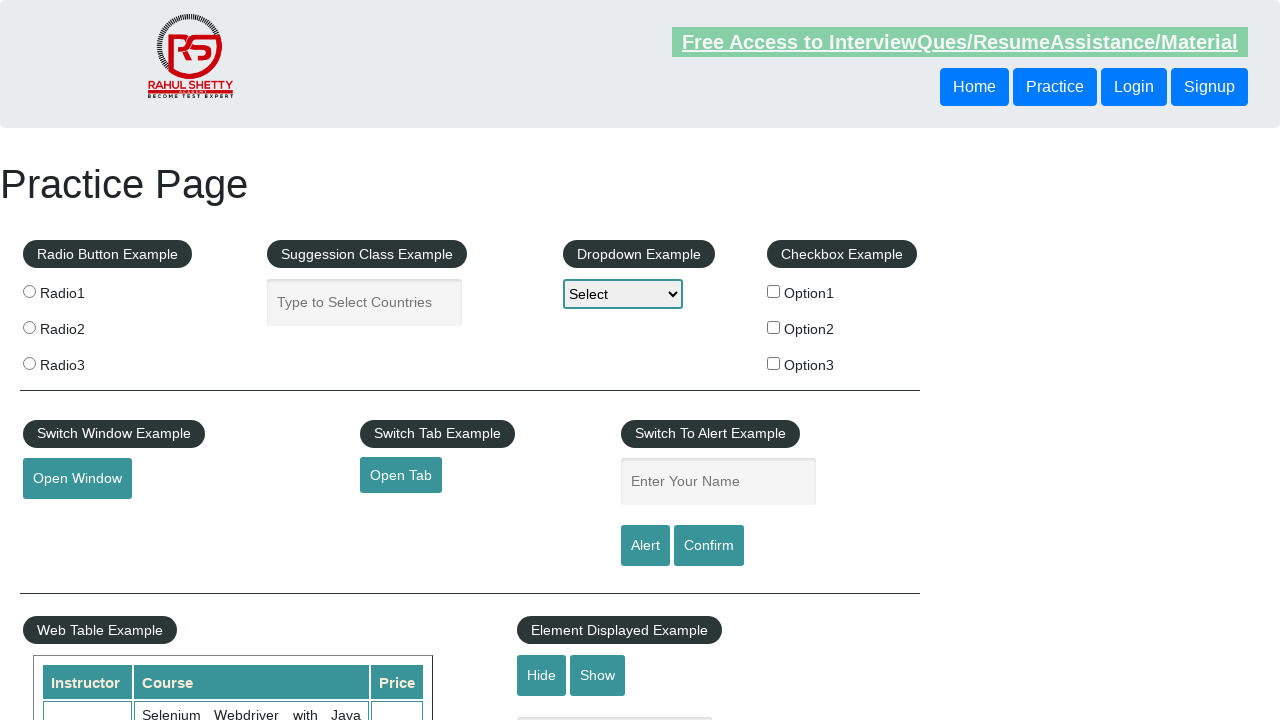

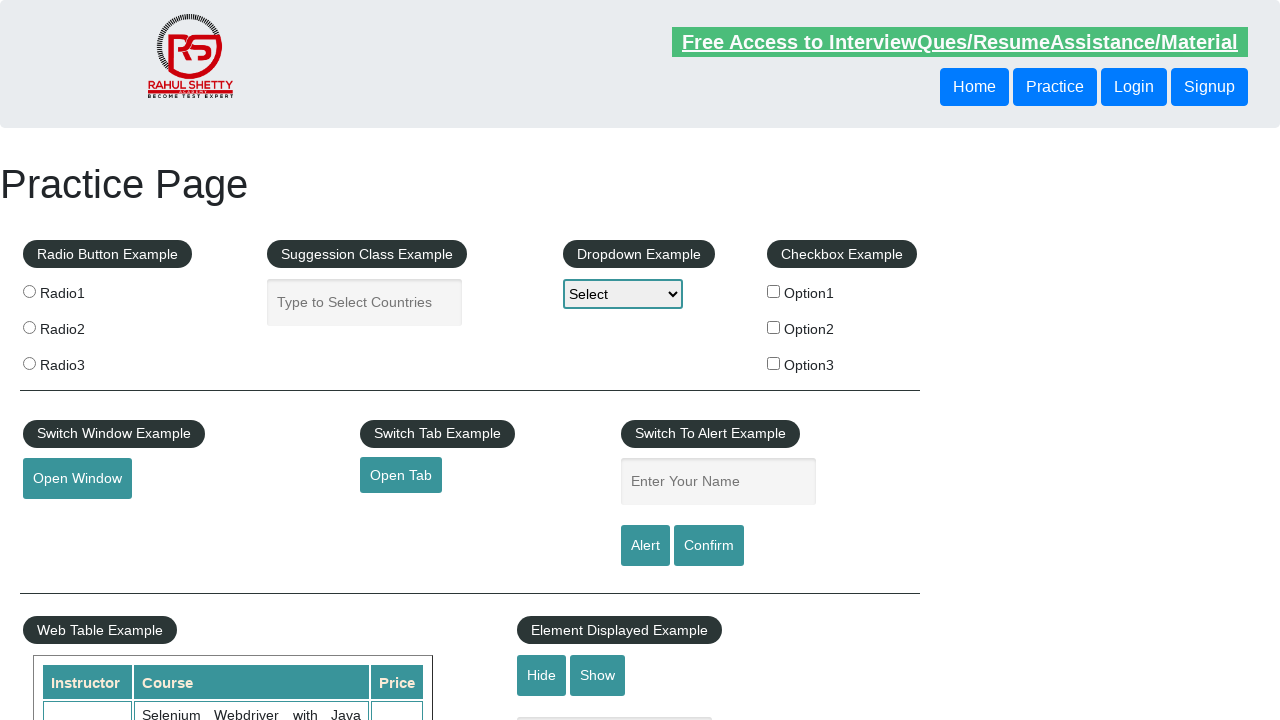